Tests dynamic loading functionality by clicking a start button and waiting for a "Hello World!" message to appear

Starting URL: https://the-internet.herokuapp.com/dynamic_loading/1

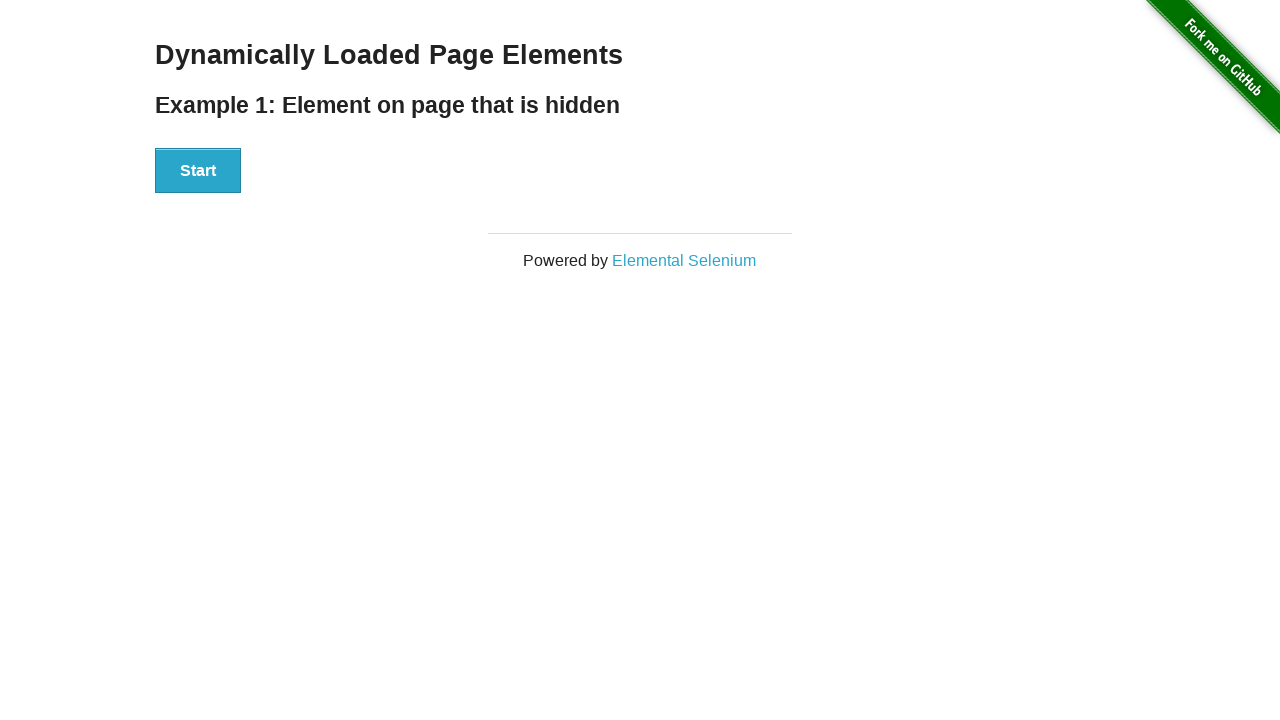

Clicked start button to trigger dynamic loading at (198, 171) on #start > button
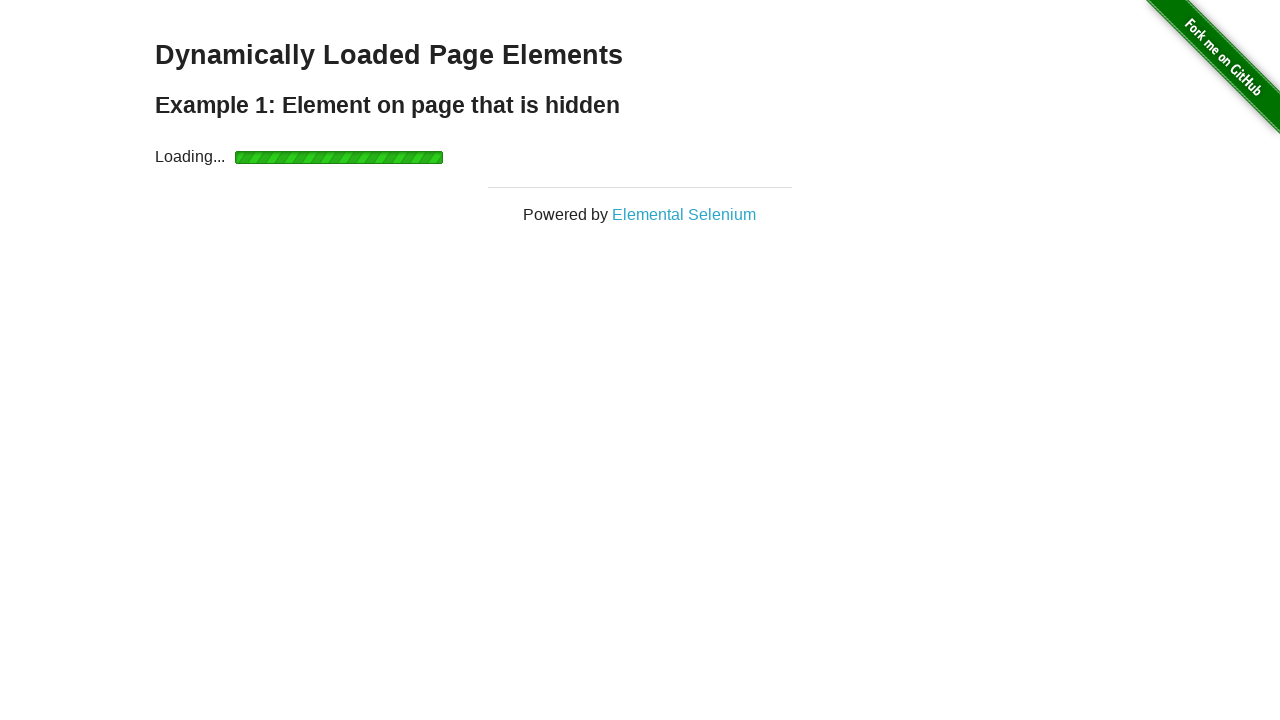

Waited for 'Hello World!' message to appear
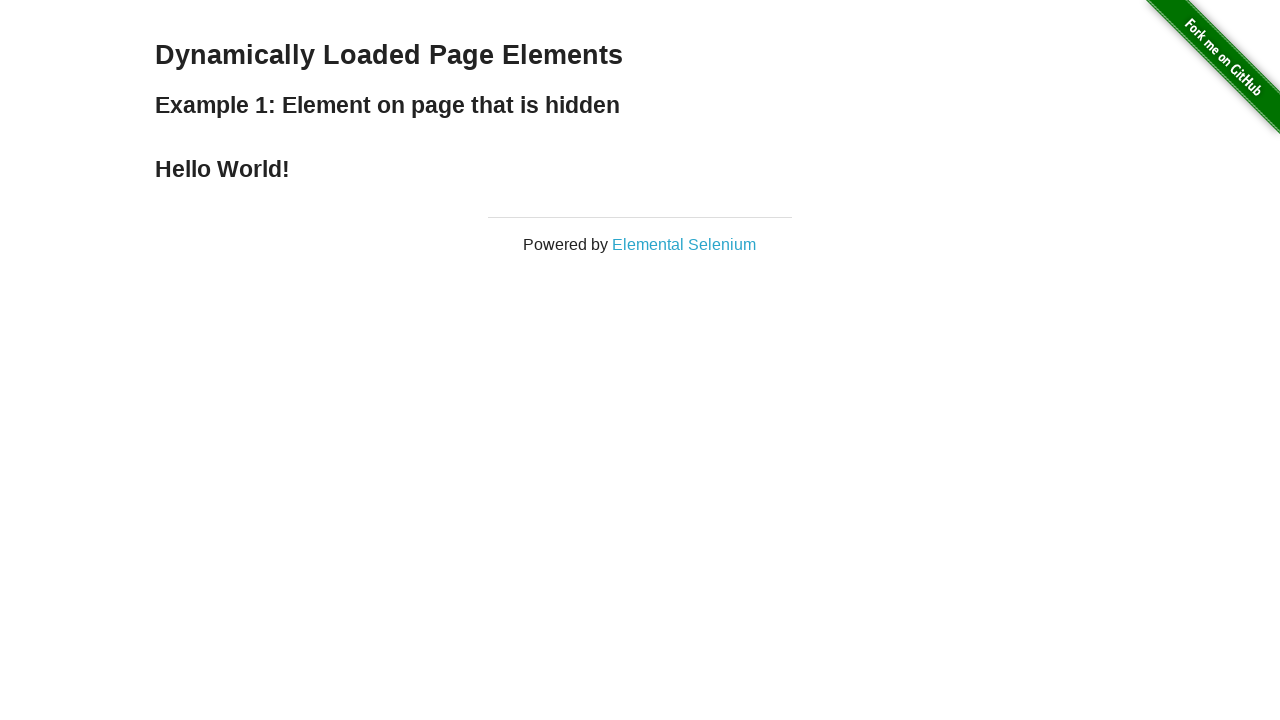

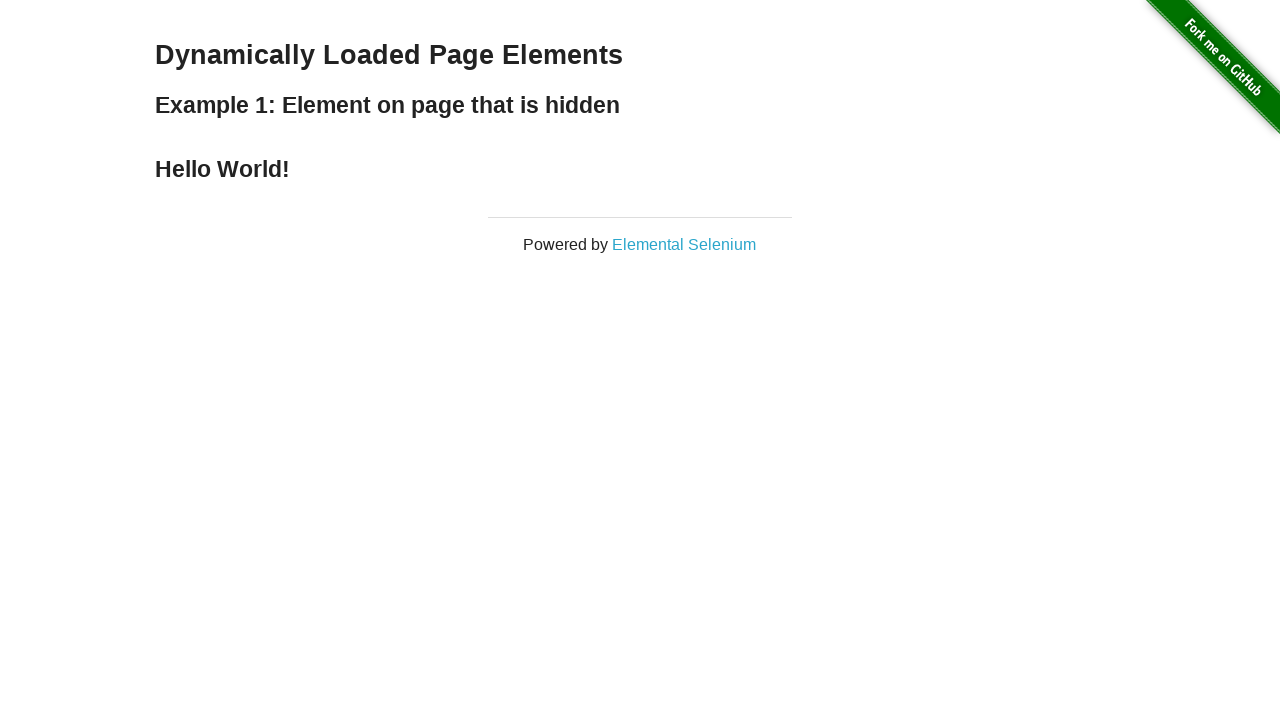